Tests that whitespace is trimmed from edited todo text

Starting URL: https://demo.playwright.dev/todomvc

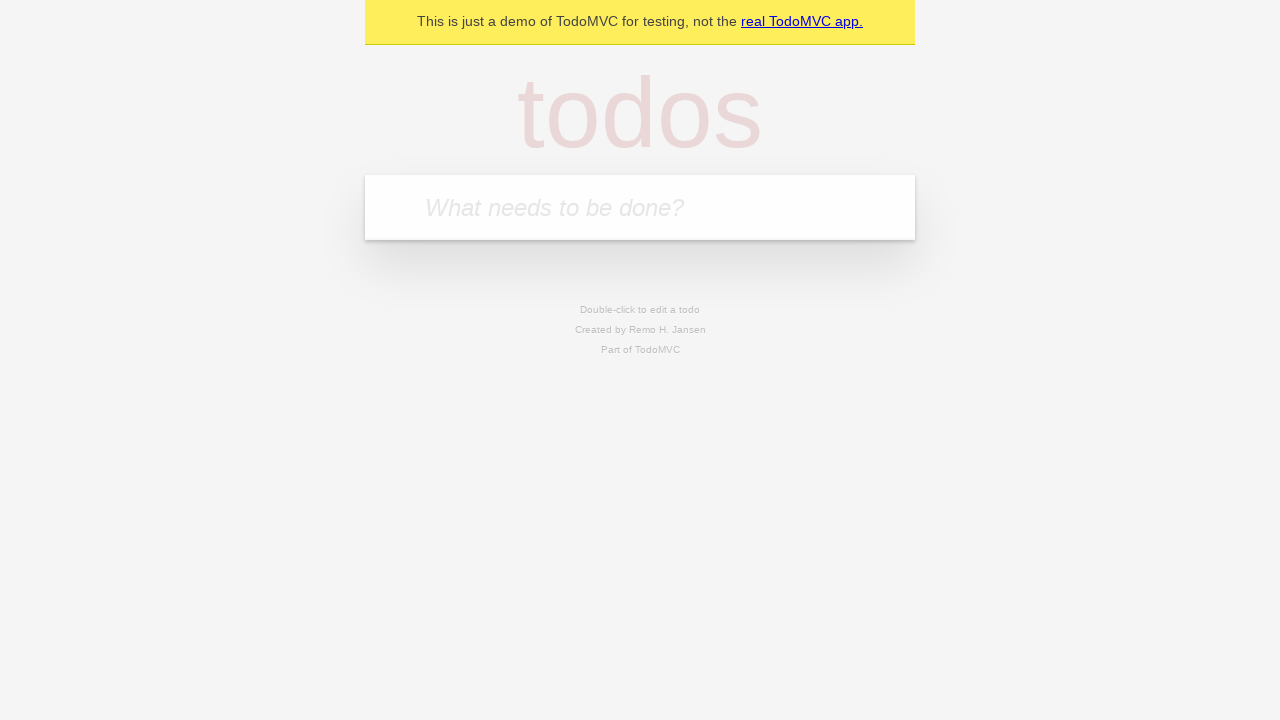

Filled input field with first todo: 'buy some cheese' on internal:attr=[placeholder="What needs to be done?"i]
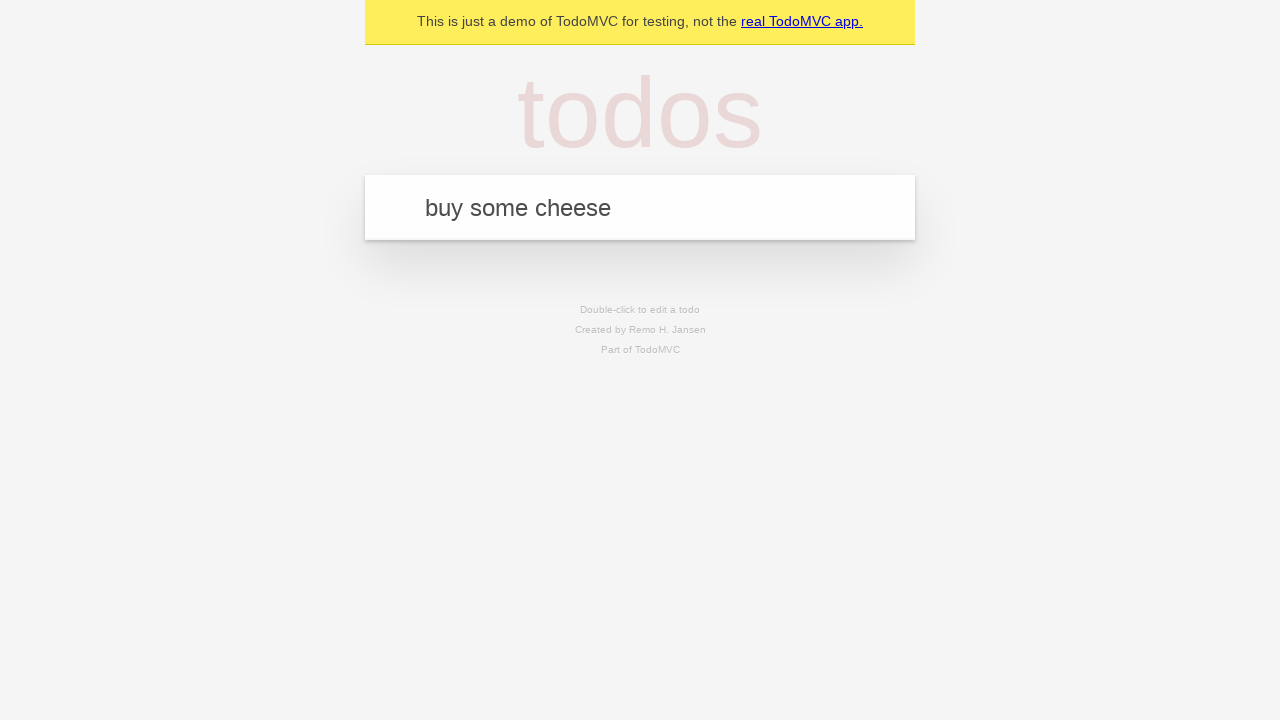

Pressed Enter to create first todo on internal:attr=[placeholder="What needs to be done?"i]
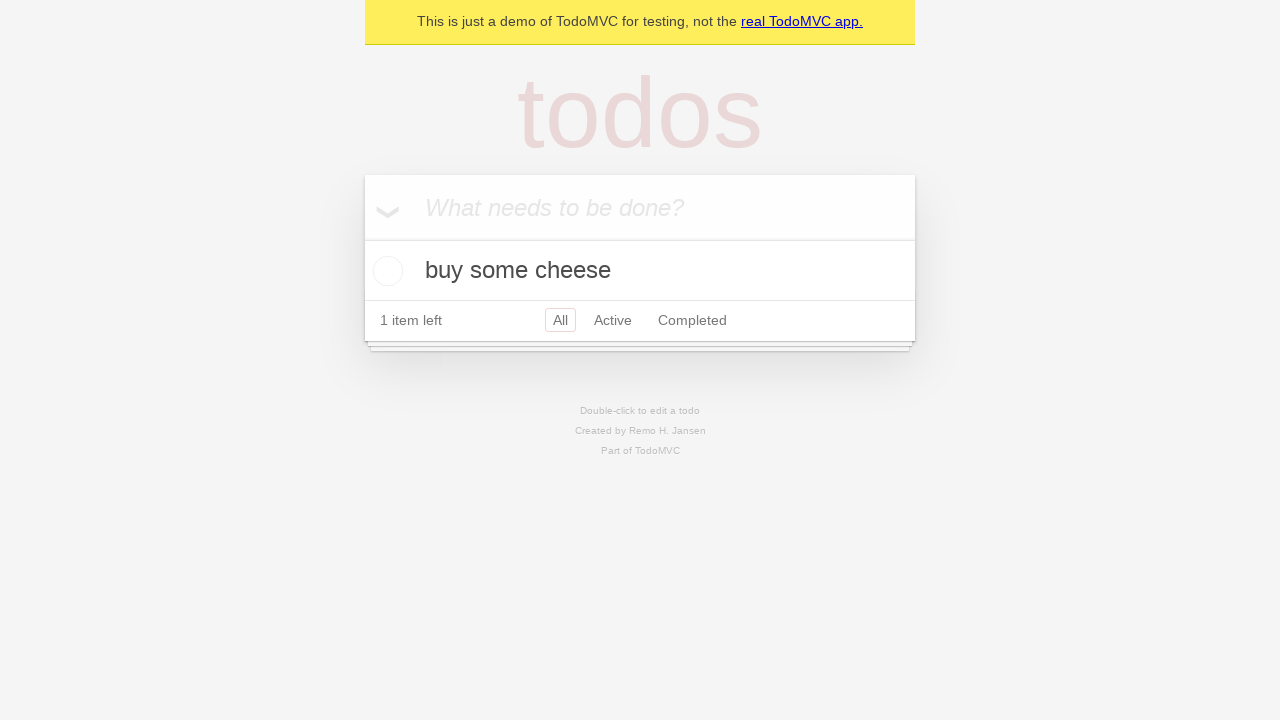

Filled input field with second todo: 'feed the cat' on internal:attr=[placeholder="What needs to be done?"i]
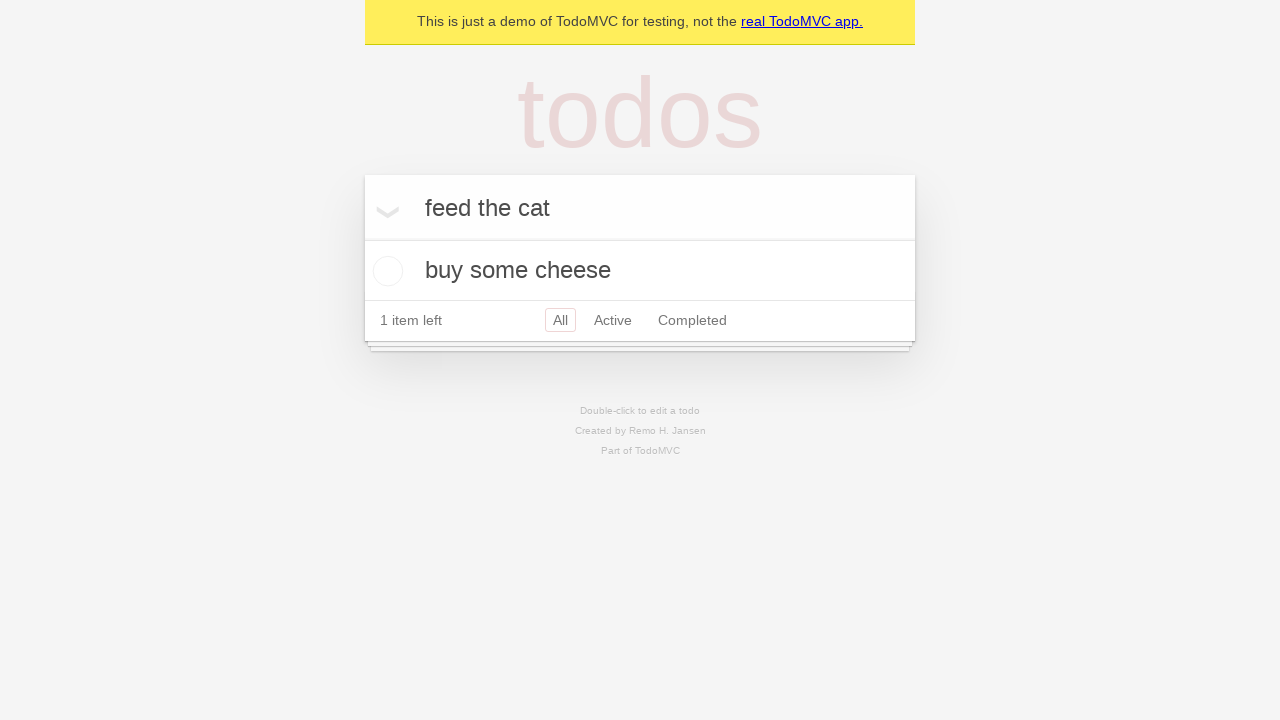

Pressed Enter to create second todo on internal:attr=[placeholder="What needs to be done?"i]
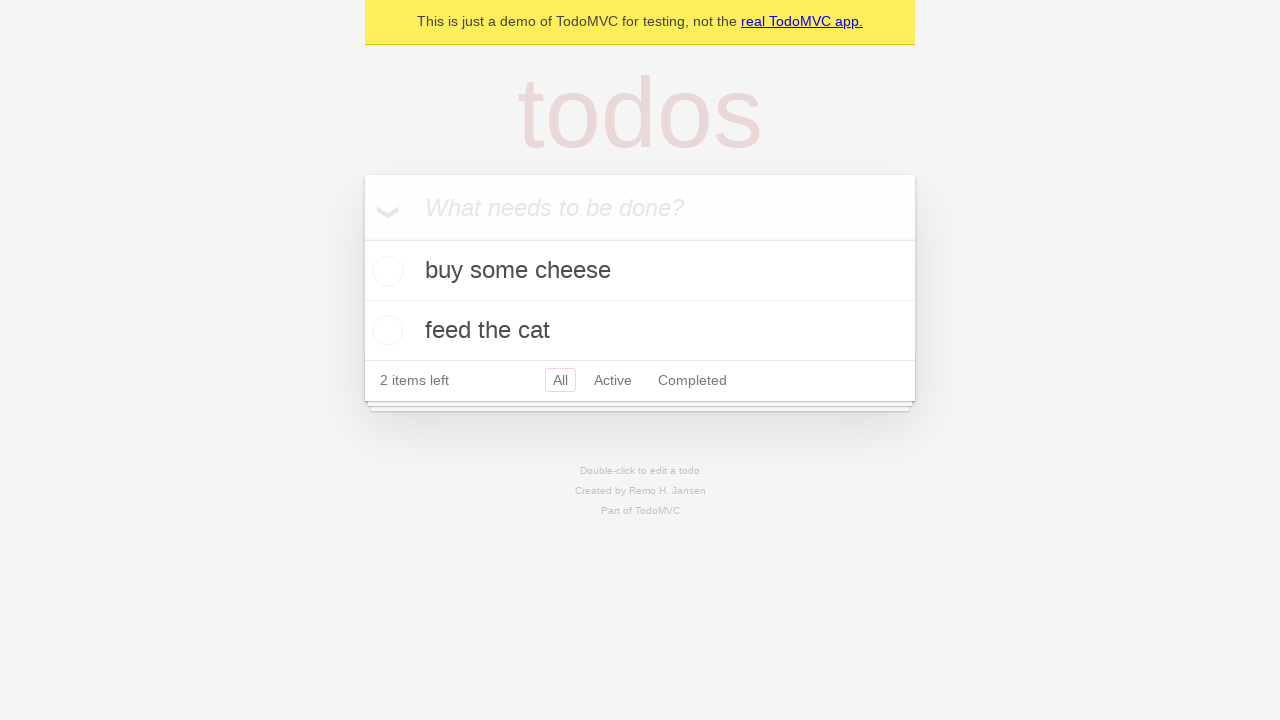

Filled input field with third todo: 'book a doctors appointment' on internal:attr=[placeholder="What needs to be done?"i]
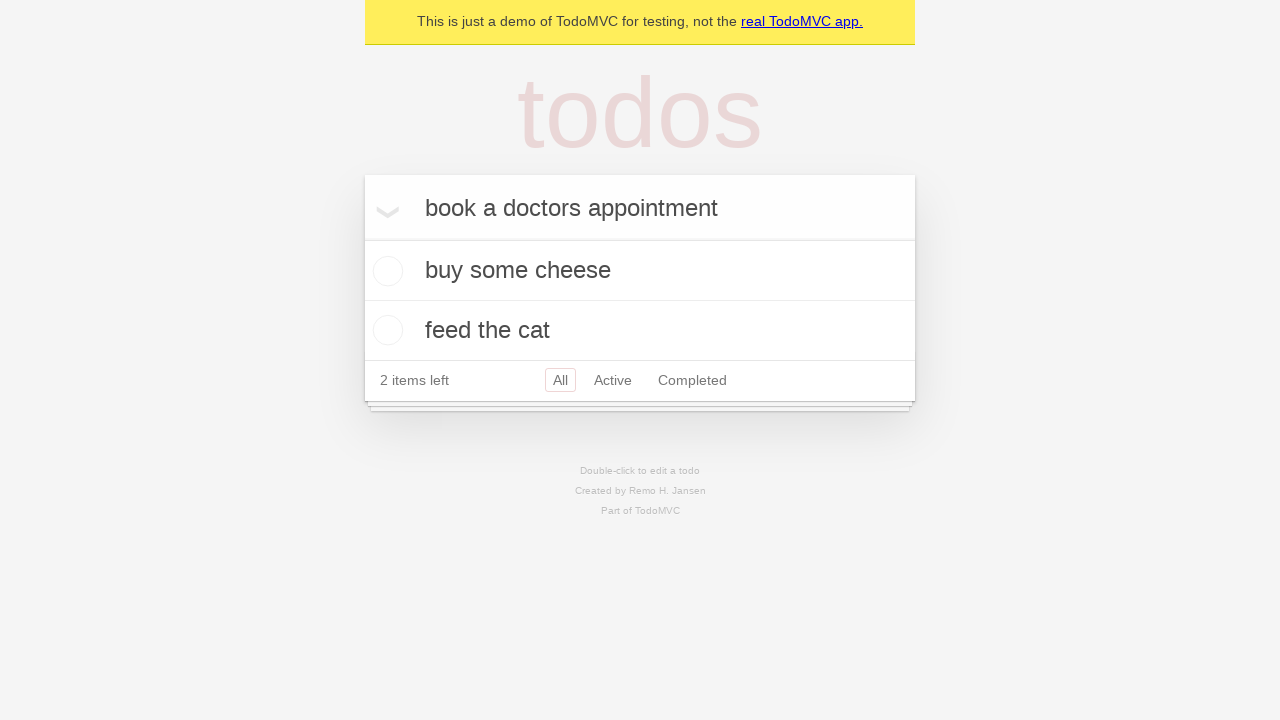

Pressed Enter to create third todo on internal:attr=[placeholder="What needs to be done?"i]
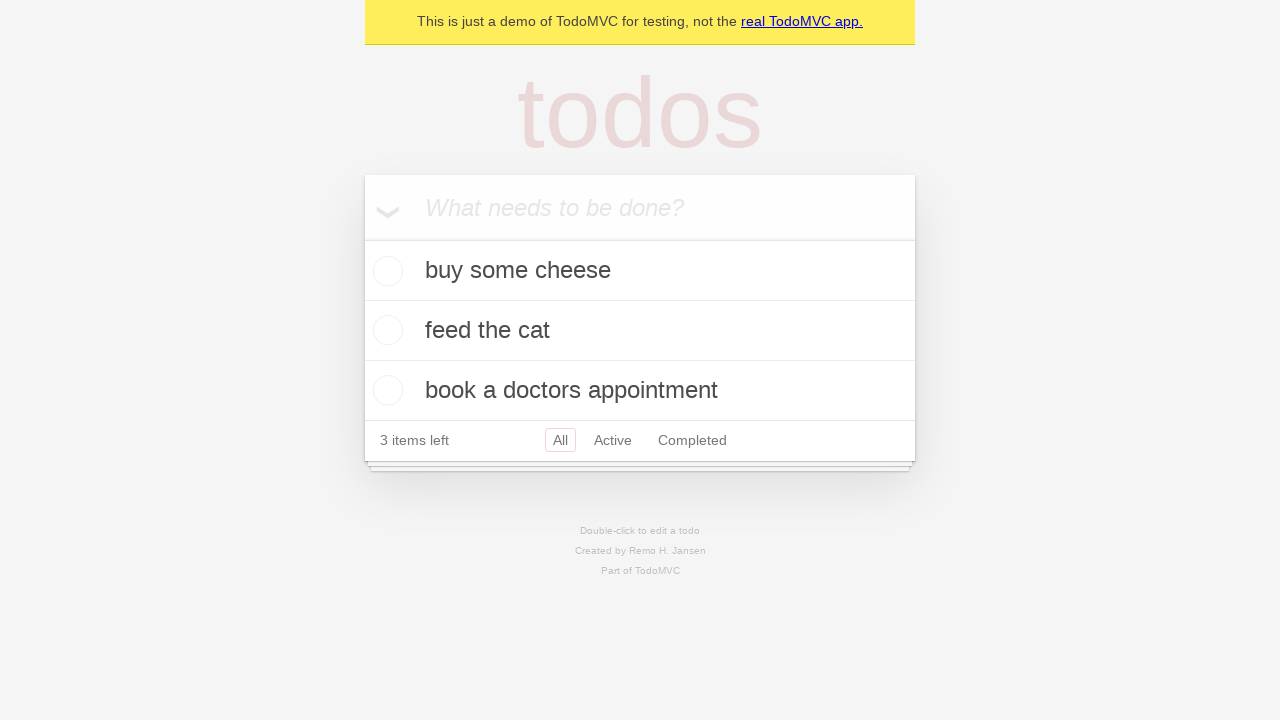

Double-clicked second todo item to enter edit mode at (640, 331) on internal:testid=[data-testid="todo-item"s] >> nth=1
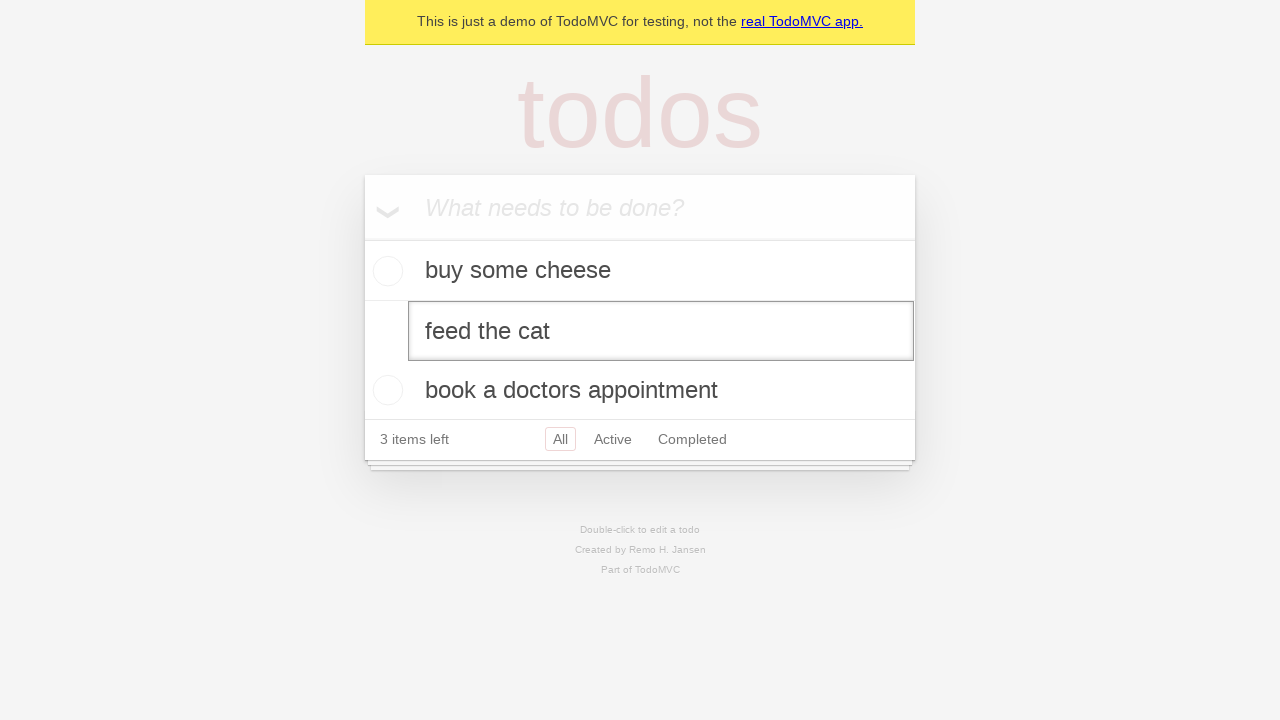

Filled edit textbox with text containing leading and trailing whitespace: '    buy some sausages    ' on internal:testid=[data-testid="todo-item"s] >> nth=1 >> internal:role=textbox[nam
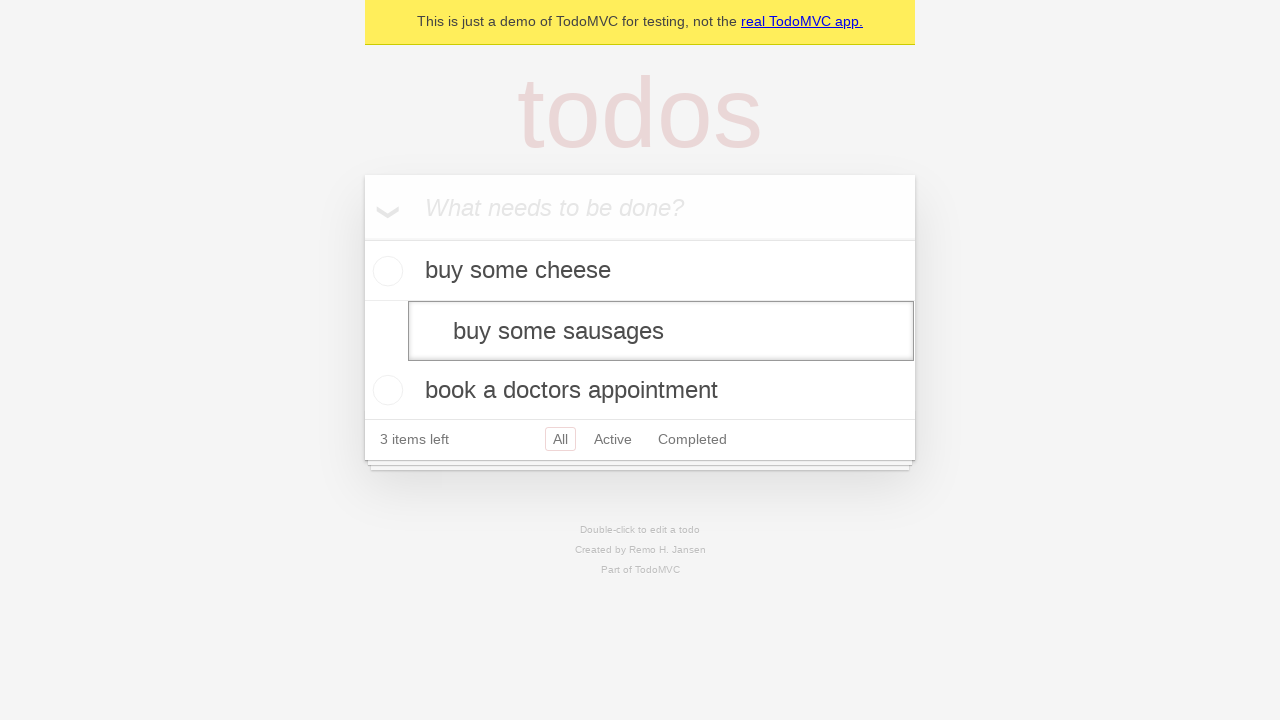

Pressed Enter to confirm edit and verify whitespace is trimmed on internal:testid=[data-testid="todo-item"s] >> nth=1 >> internal:role=textbox[nam
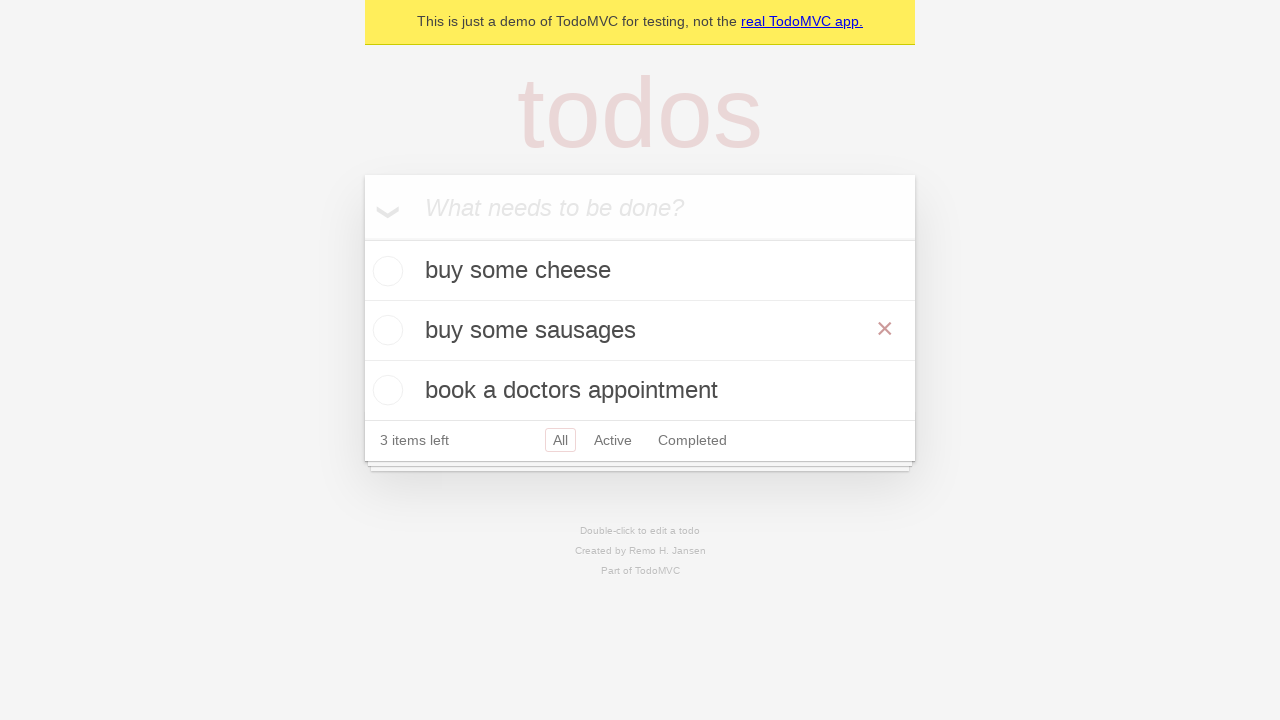

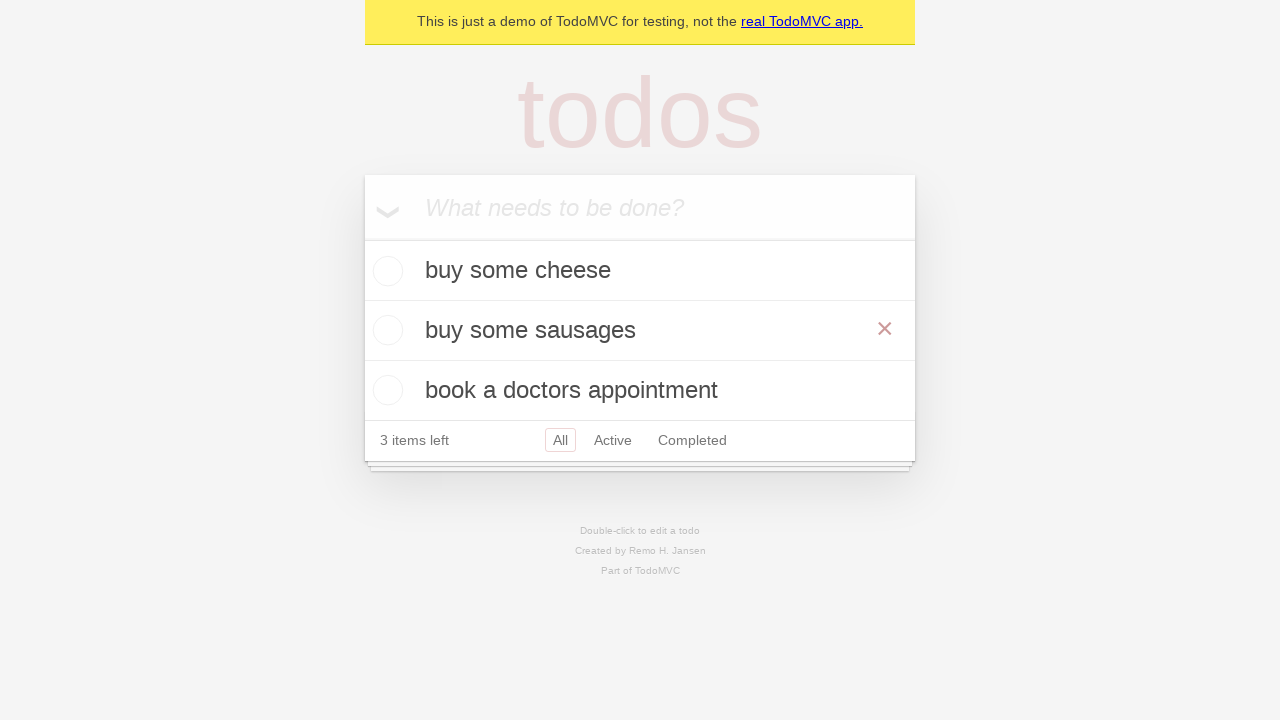